Tests a registration form by filling in first name, last name, and email fields, then submitting the form and verifying the success message

Starting URL: http://suninjuly.github.io/registration1.html

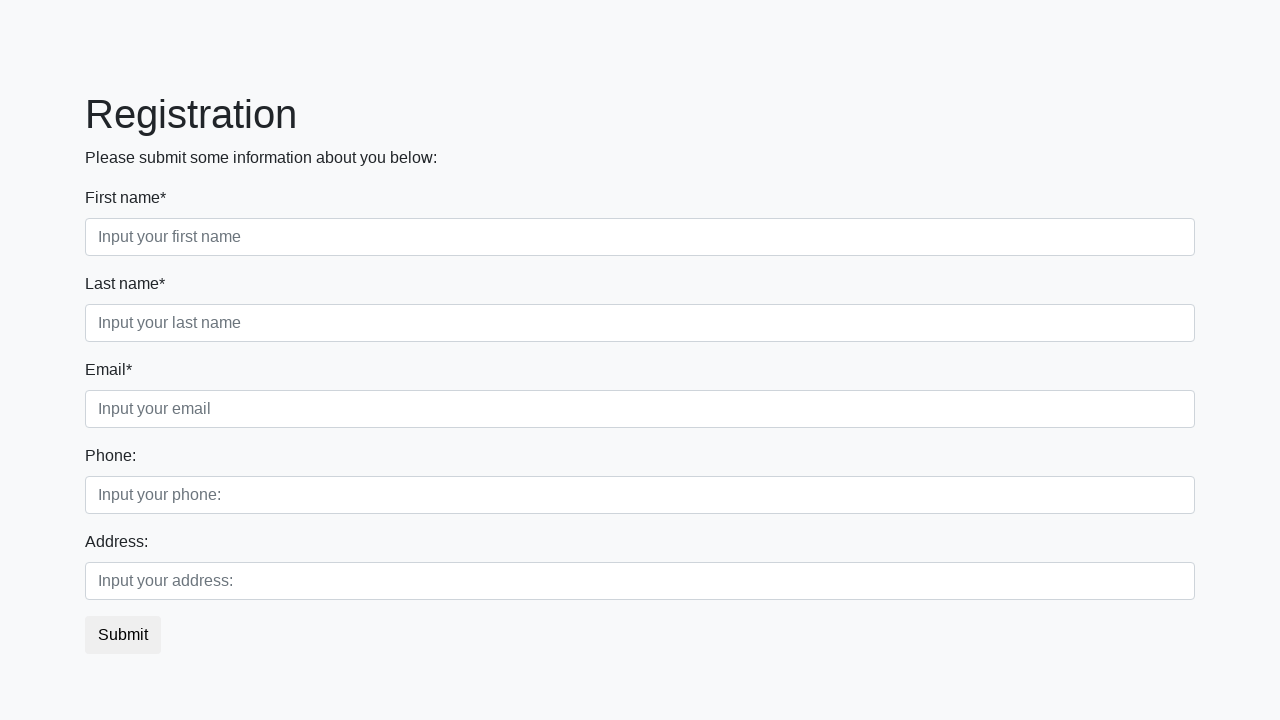

Filled first name field with 'Anton' on .first
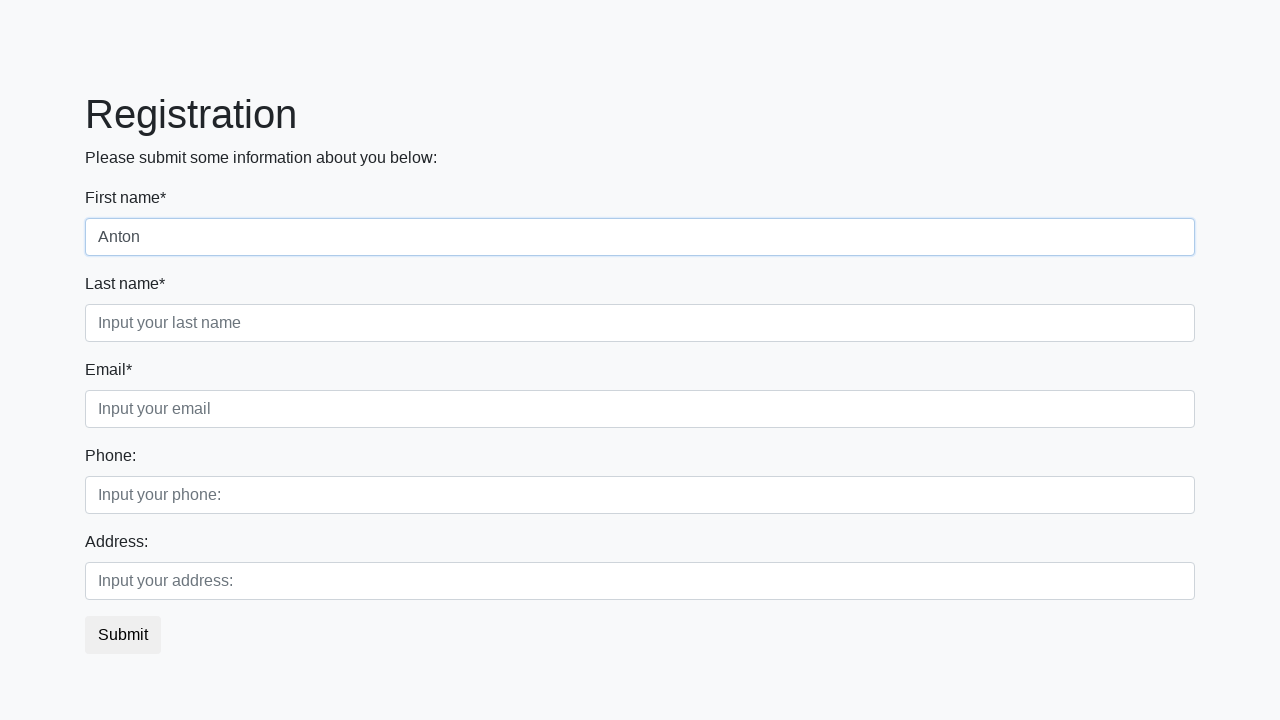

Filled last name field with 'Deryabin' on .second
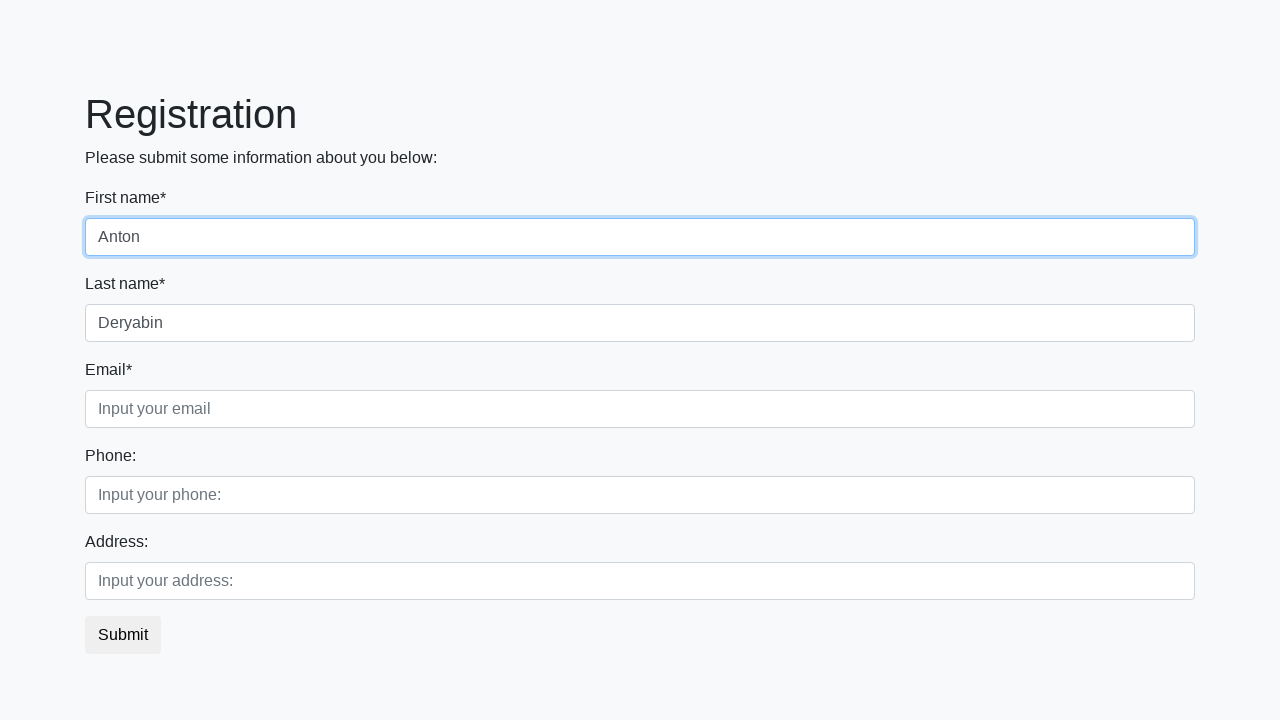

Filled email field with 'ddada@gmail.com' on .third
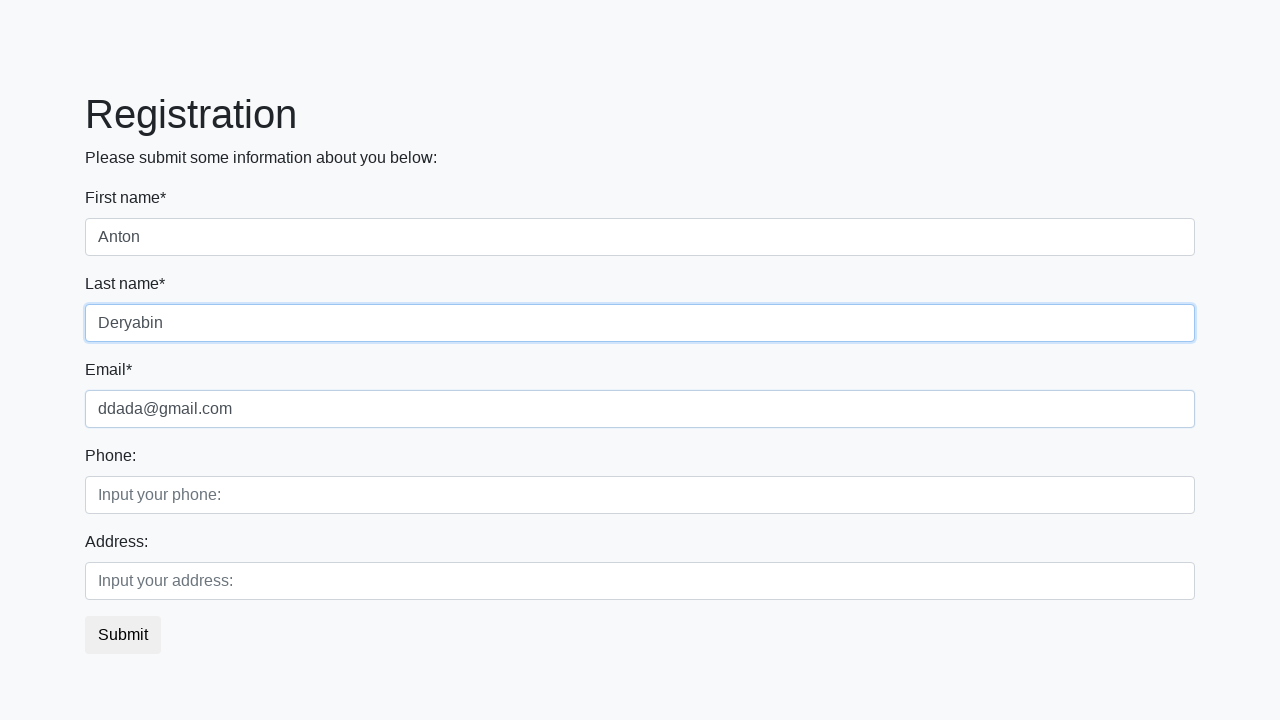

Clicked submit button to register at (123, 635) on button.btn
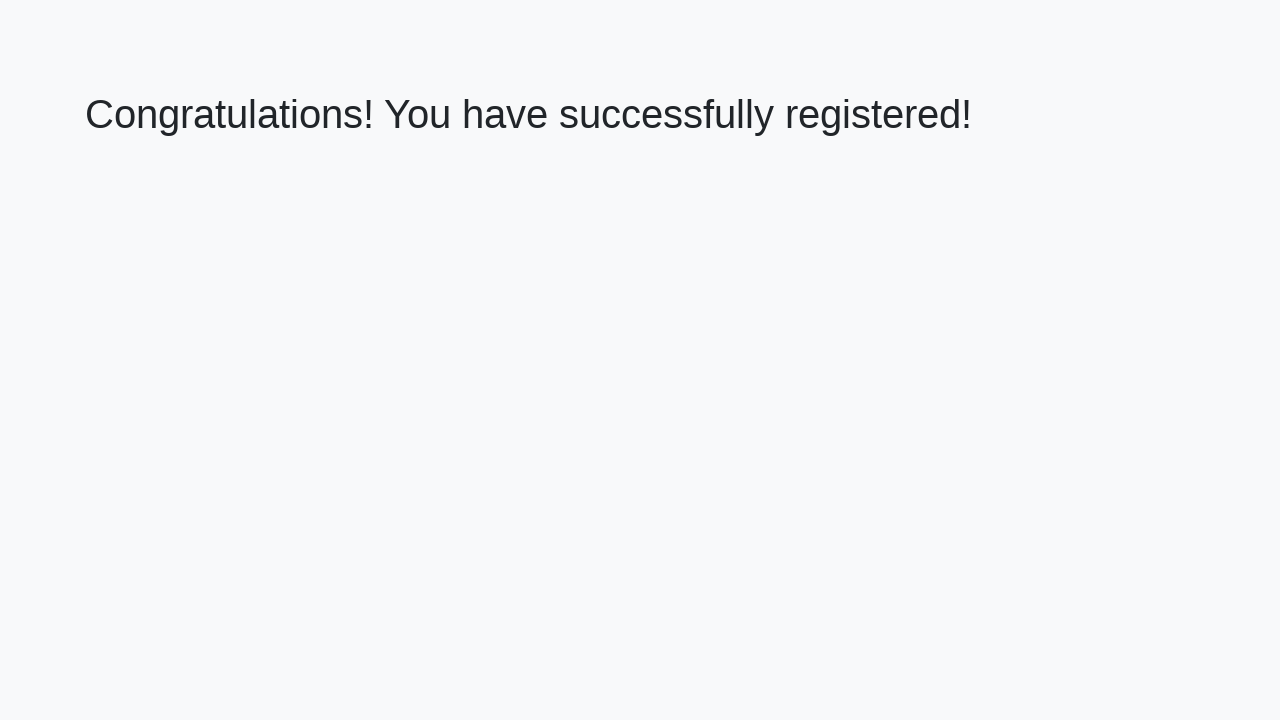

Success message element loaded
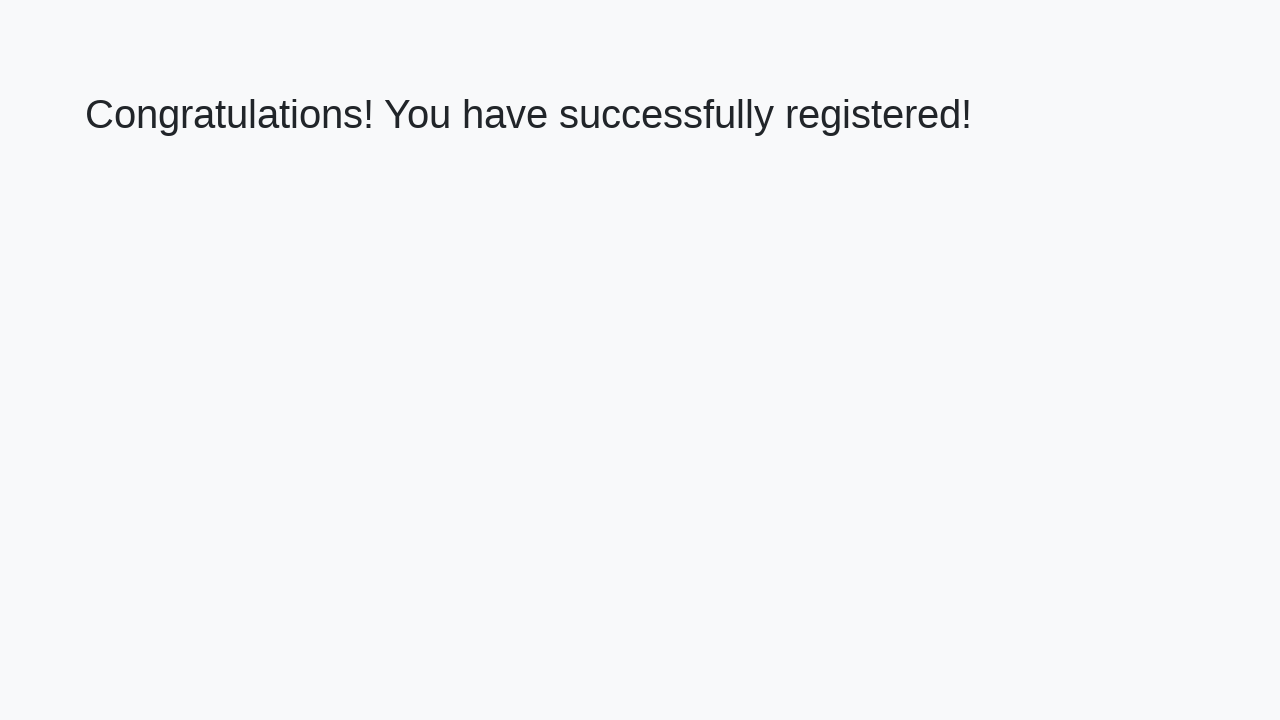

Retrieved success message text
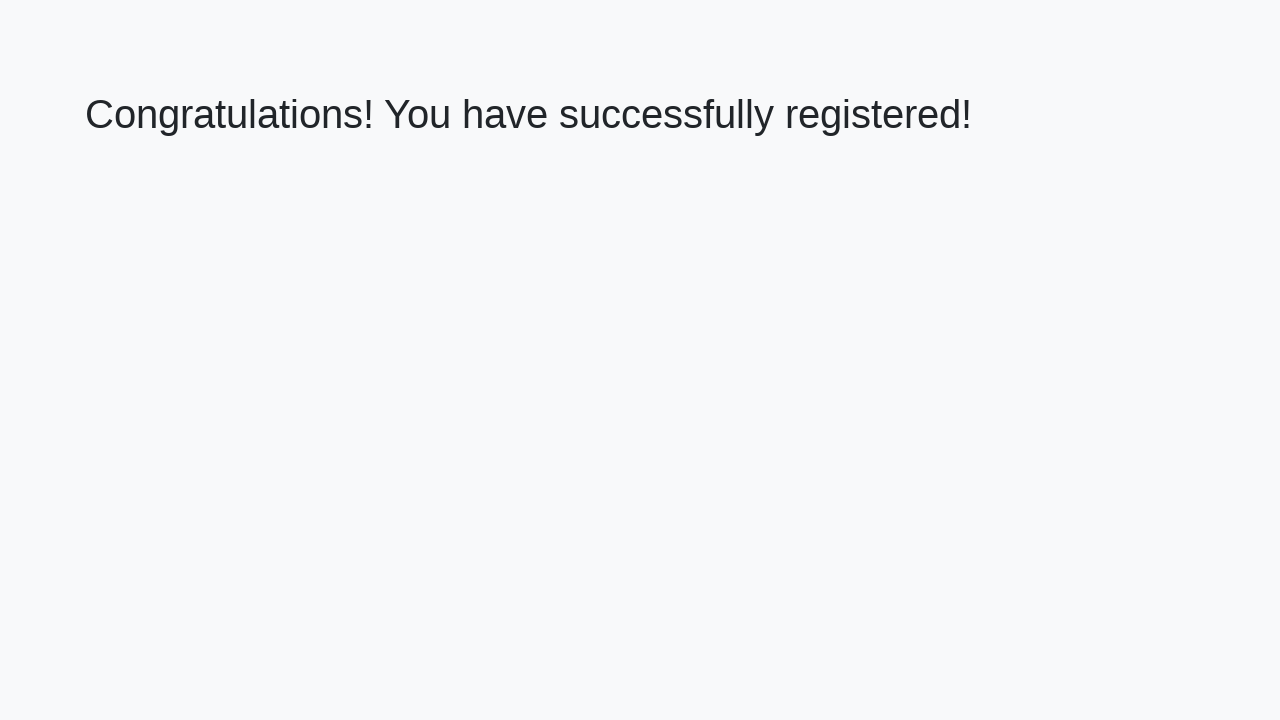

Verified success message: 'Congratulations! You have successfully registered!'
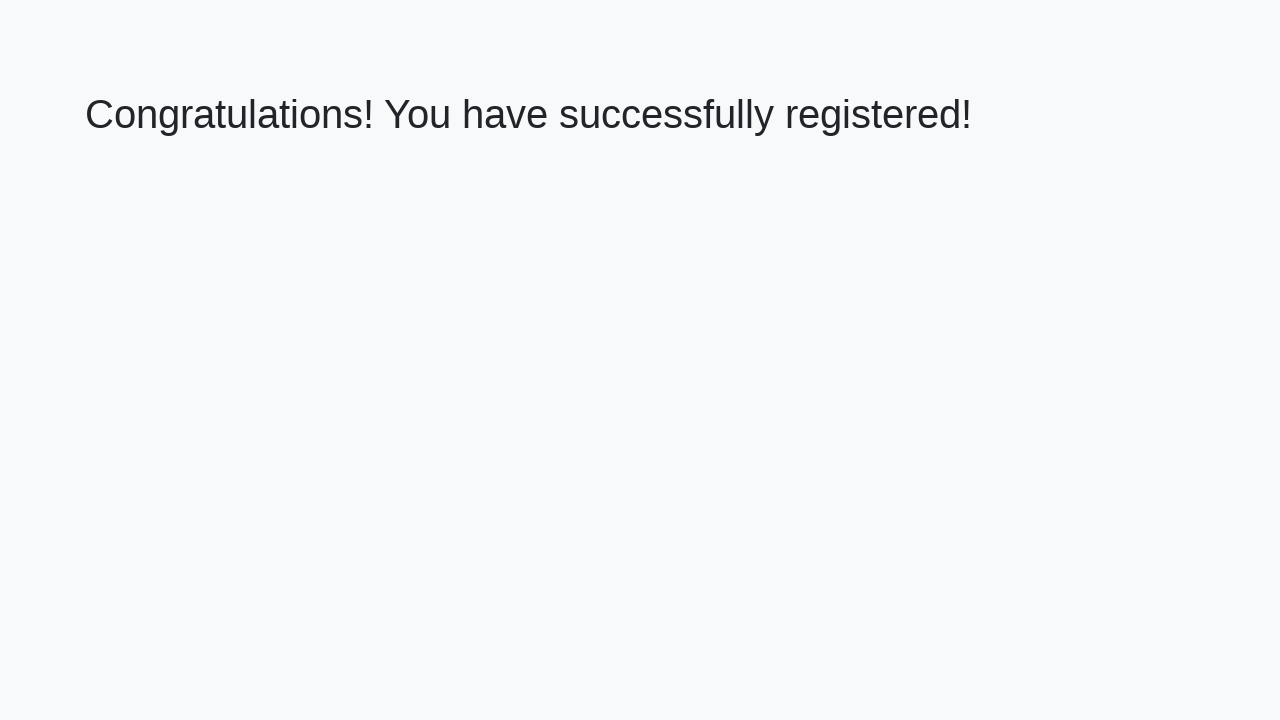

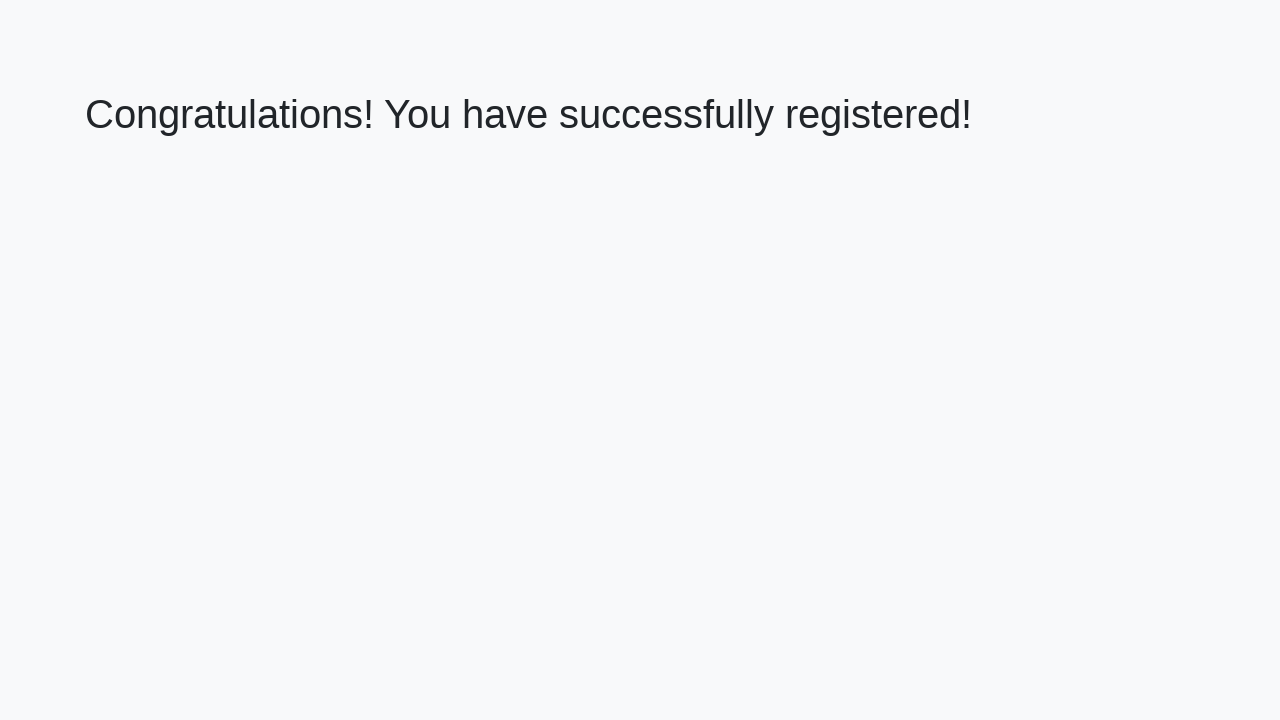